Tests iframe interaction by switching to an iframe, clearing and filling form fields with first and last name, then submitting the form

Starting URL: https://www.w3schools.com/html/tryit.asp?filename=tryhtml_form_post

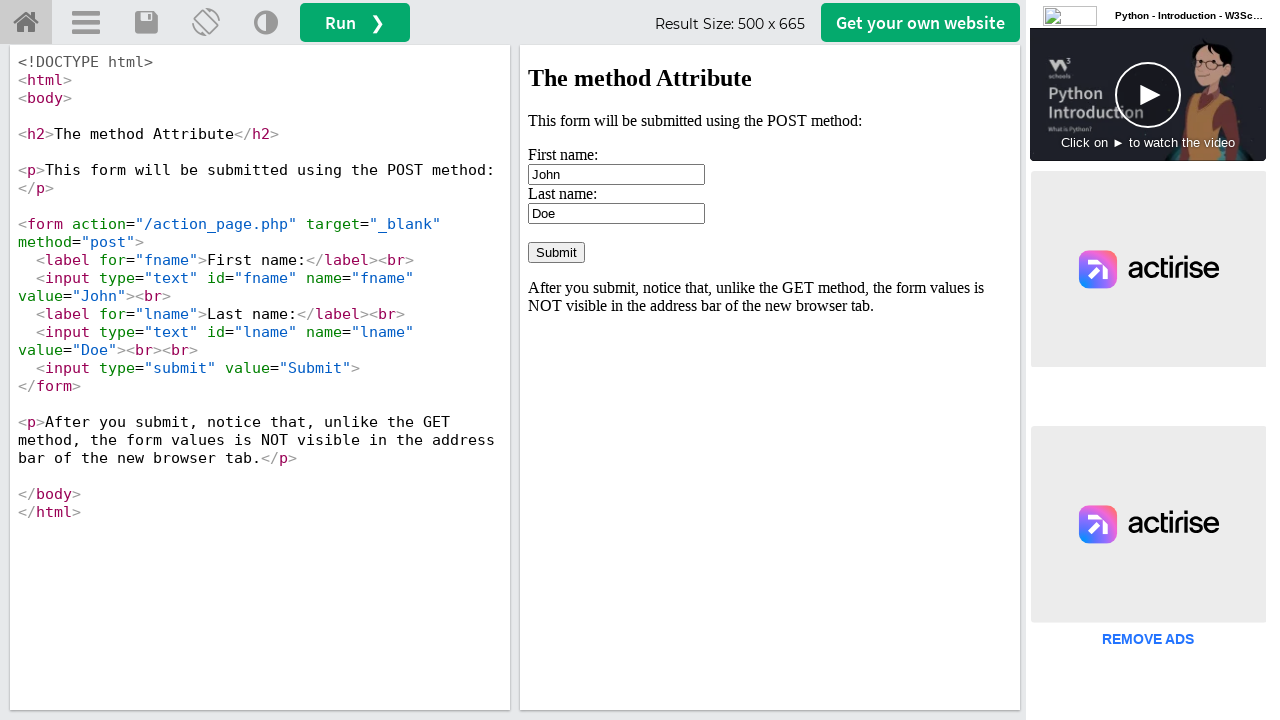

Located iframe with ID 'iframeResult' containing the form
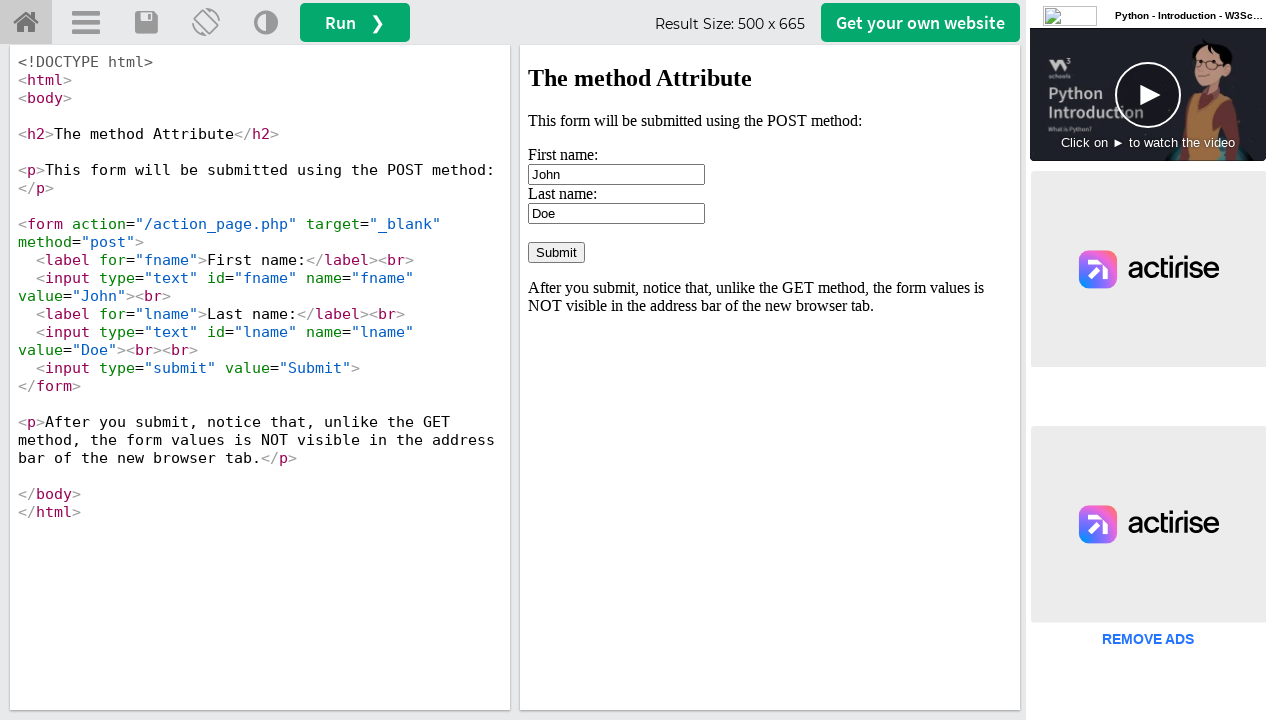

Cleared the first name field on iframe#iframeResult >> internal:control=enter-frame >> input#fname
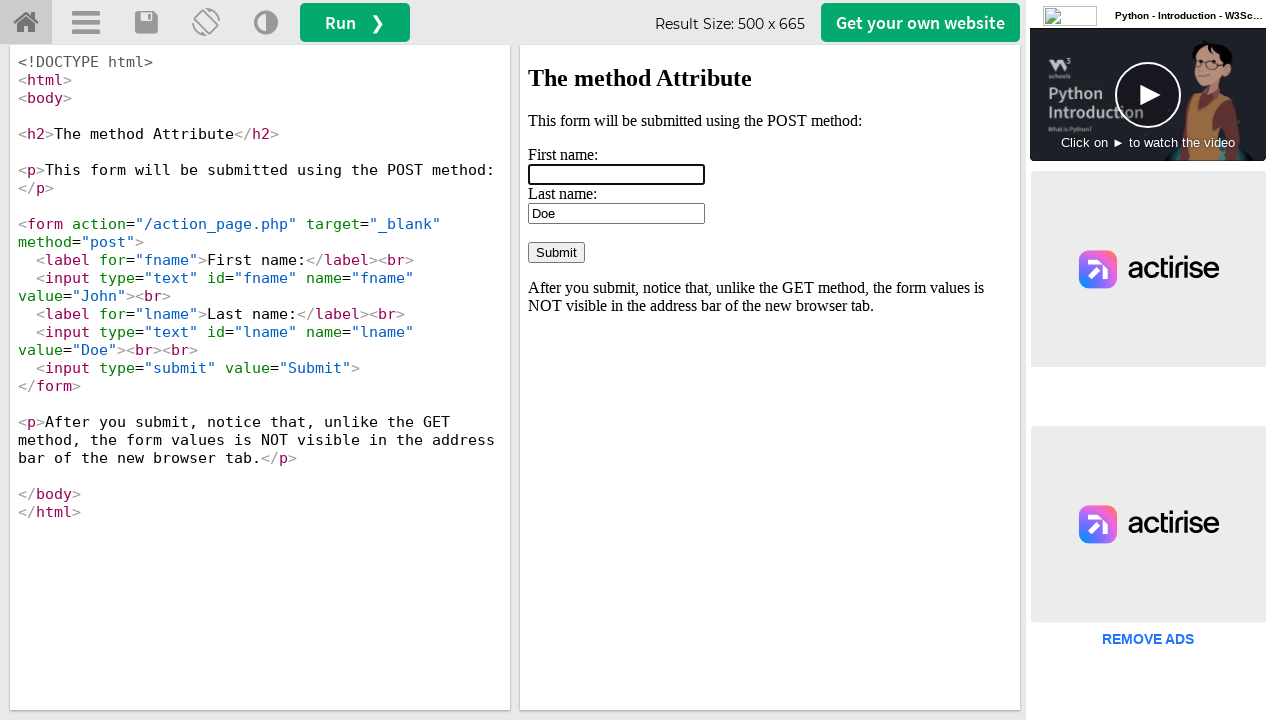

Filled first name field with 'Akanksha' on iframe#iframeResult >> internal:control=enter-frame >> input#fname
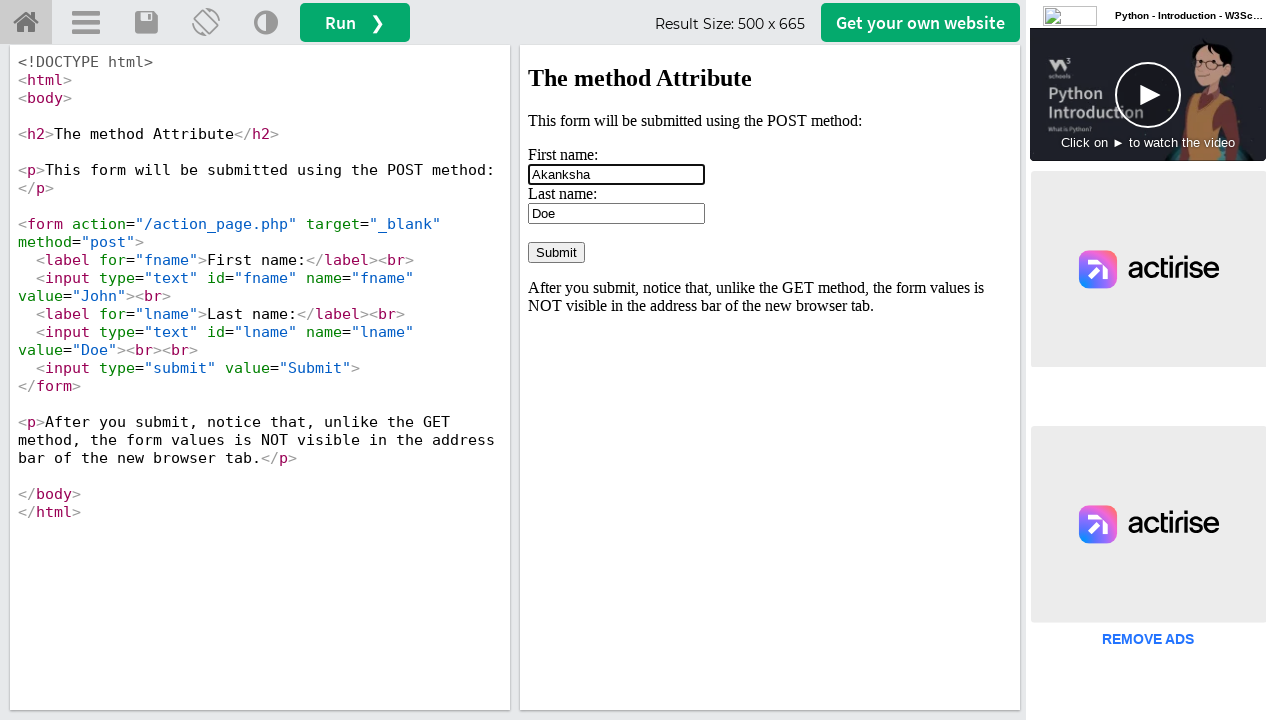

Cleared the last name field on iframe#iframeResult >> internal:control=enter-frame >> input#lname
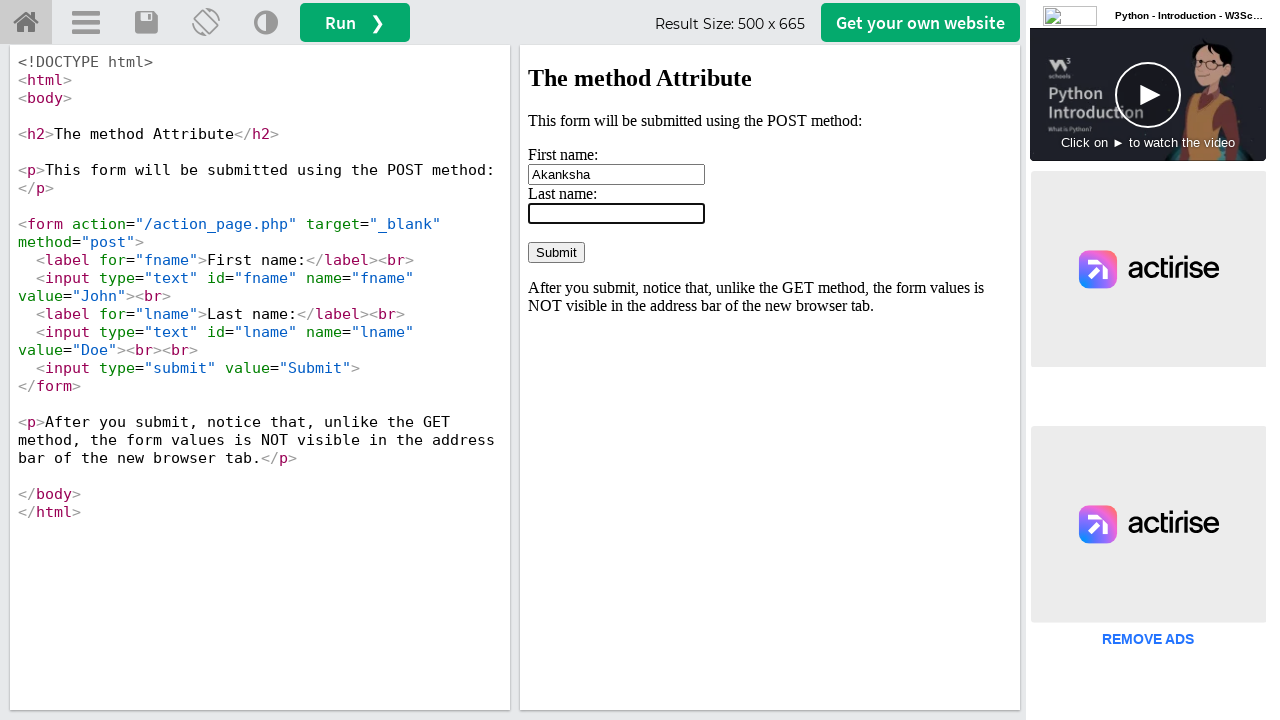

Filled last name field with 'Hedaoo' on iframe#iframeResult >> internal:control=enter-frame >> input#lname
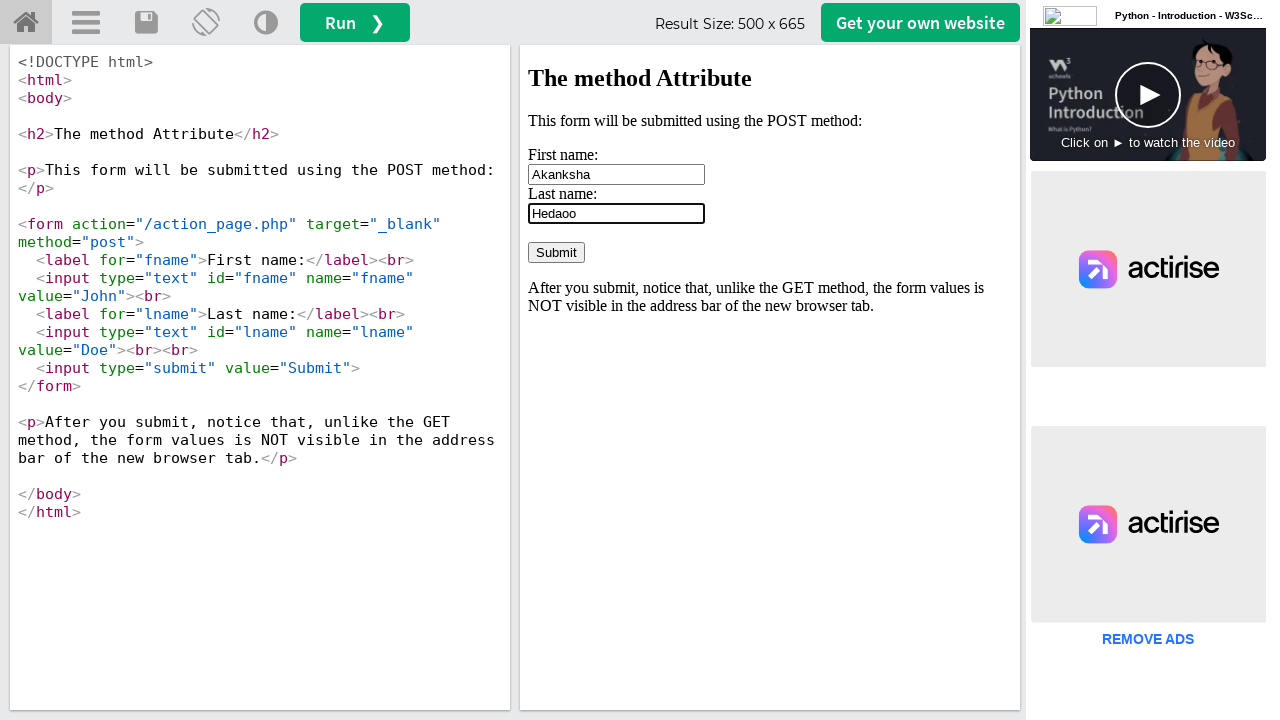

Clicked submit button to submit the form at (556, 252) on iframe#iframeResult >> internal:control=enter-frame >> input[type='submit']
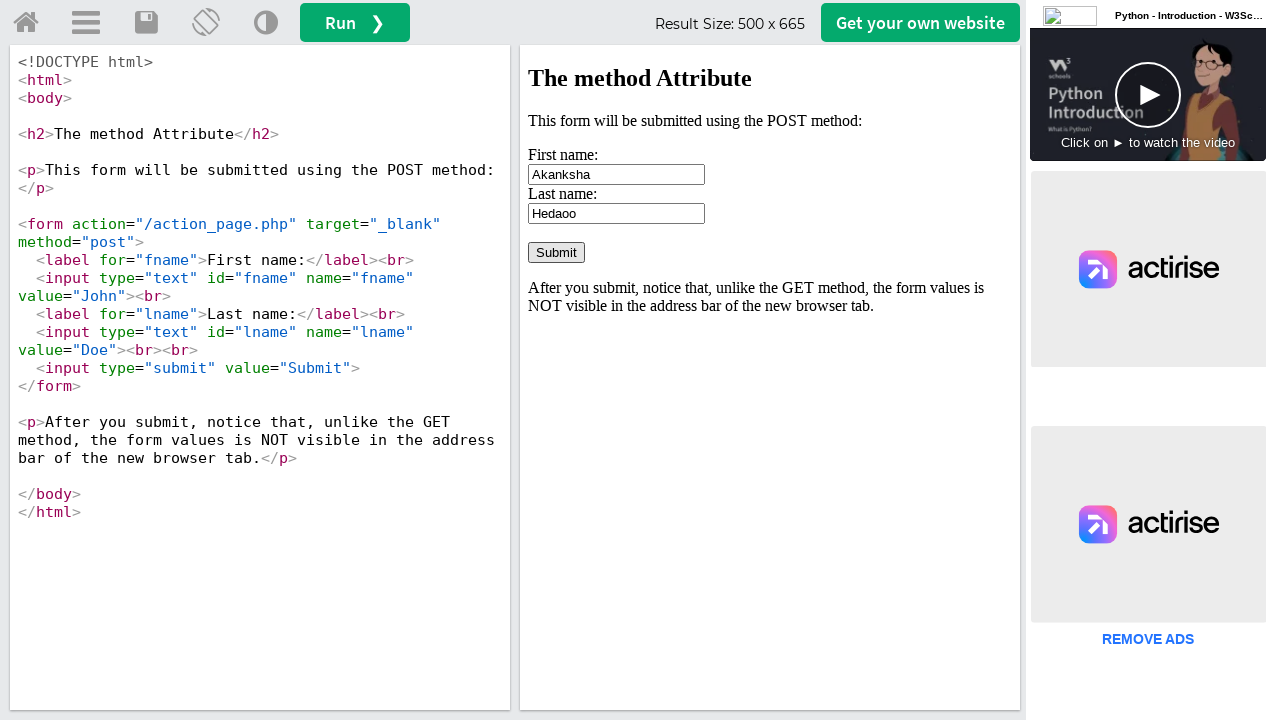

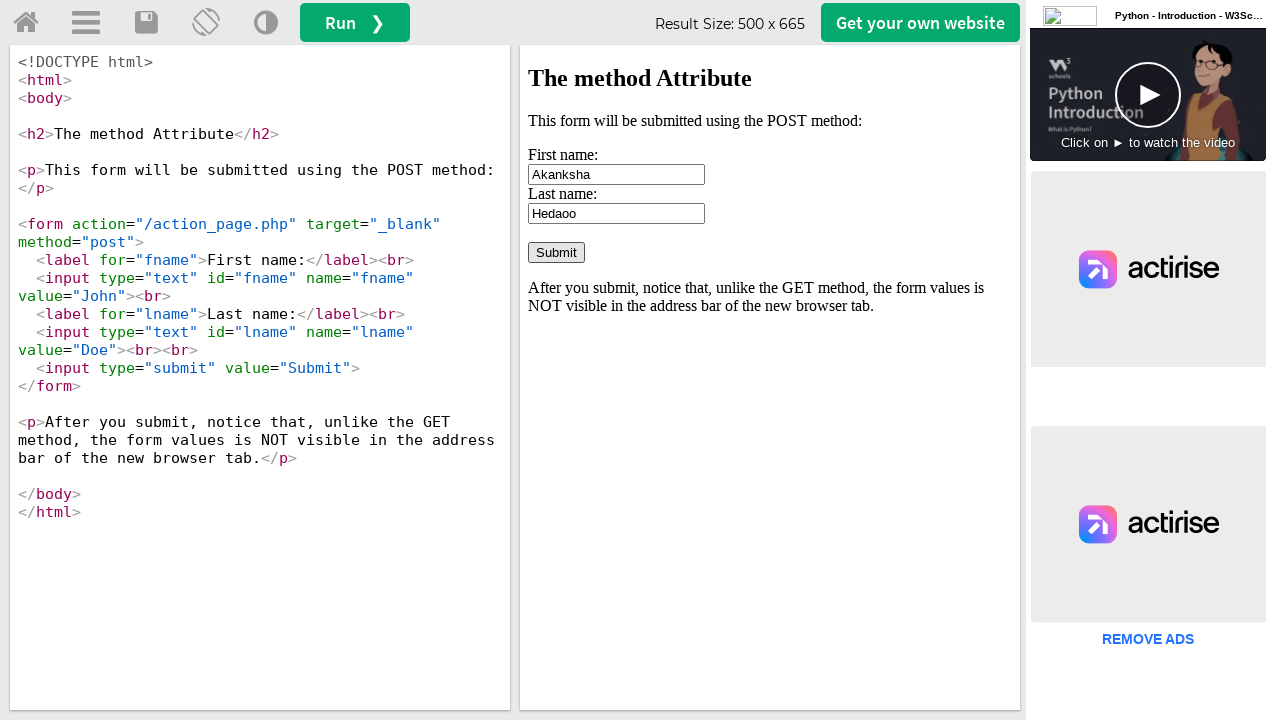